Navigates to the breakfast menu and verifies the page loaded correctly

Starting URL: https://redoliverestaurant.com/

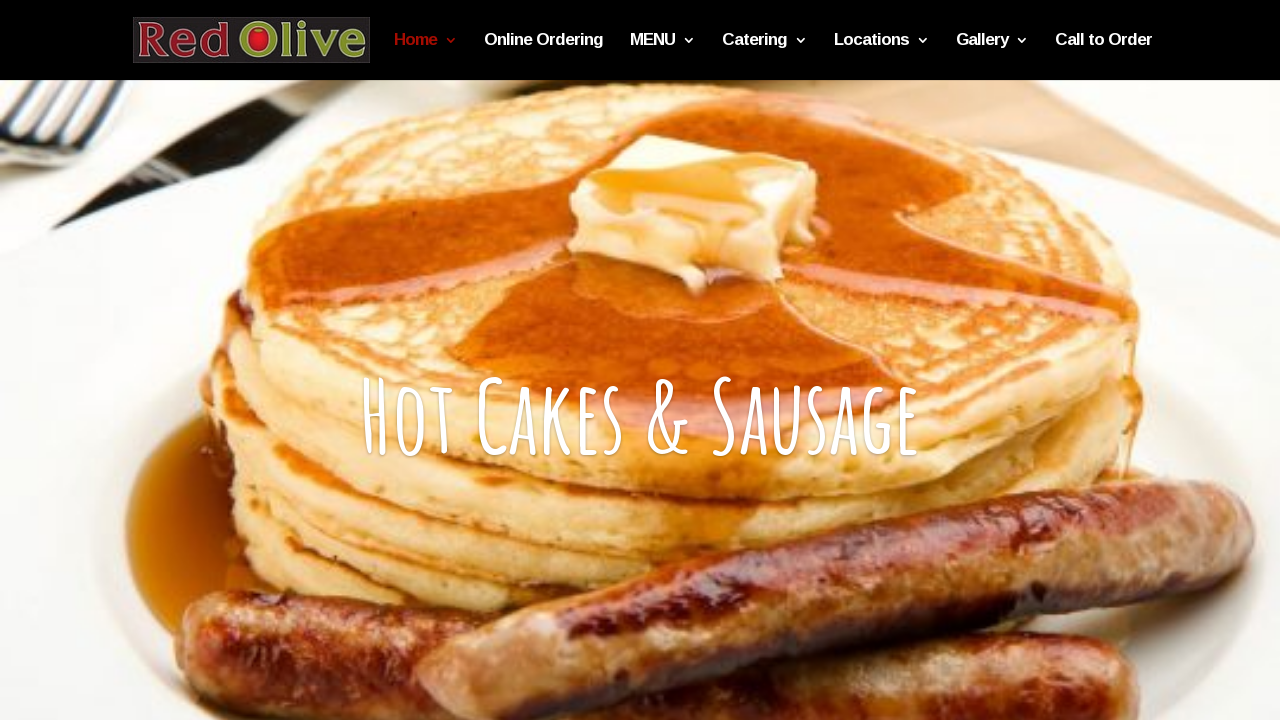

Clicked on the breakfast menu link at (662, 56) on a[href="https://redoliverestaurant.com/breakfast-menu/"]
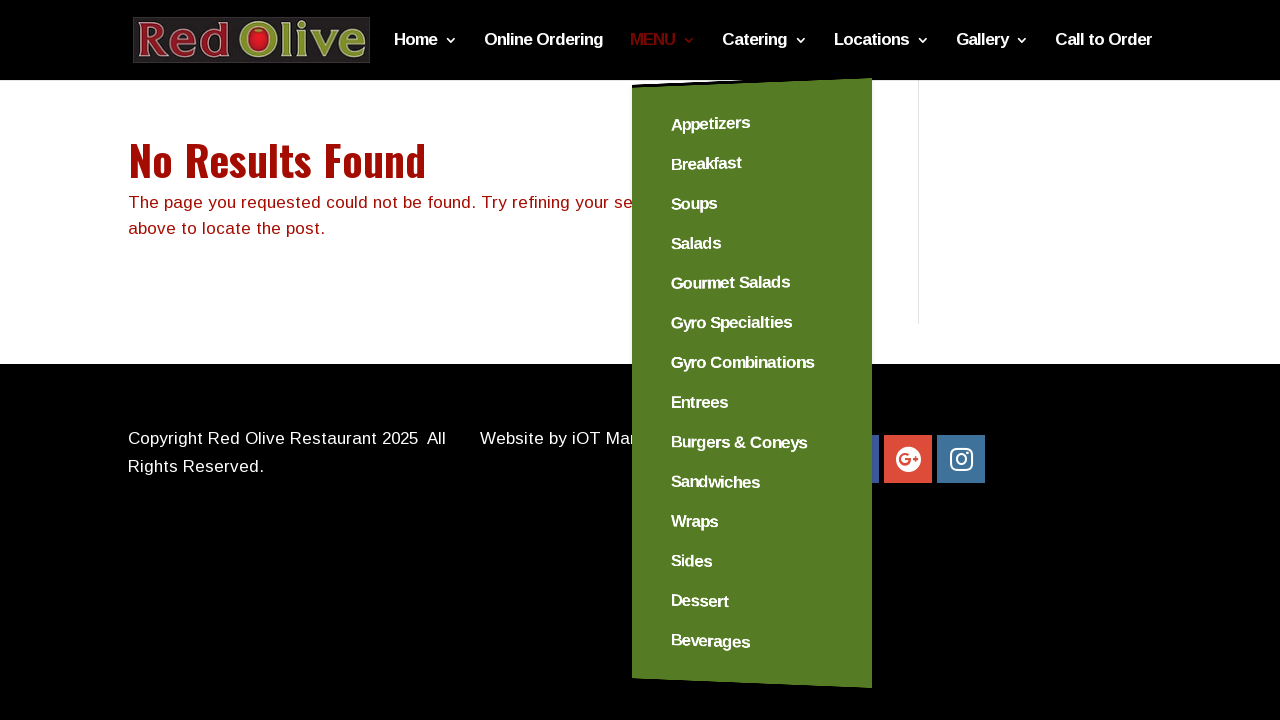

Breakfast menu page loaded (DOM content ready)
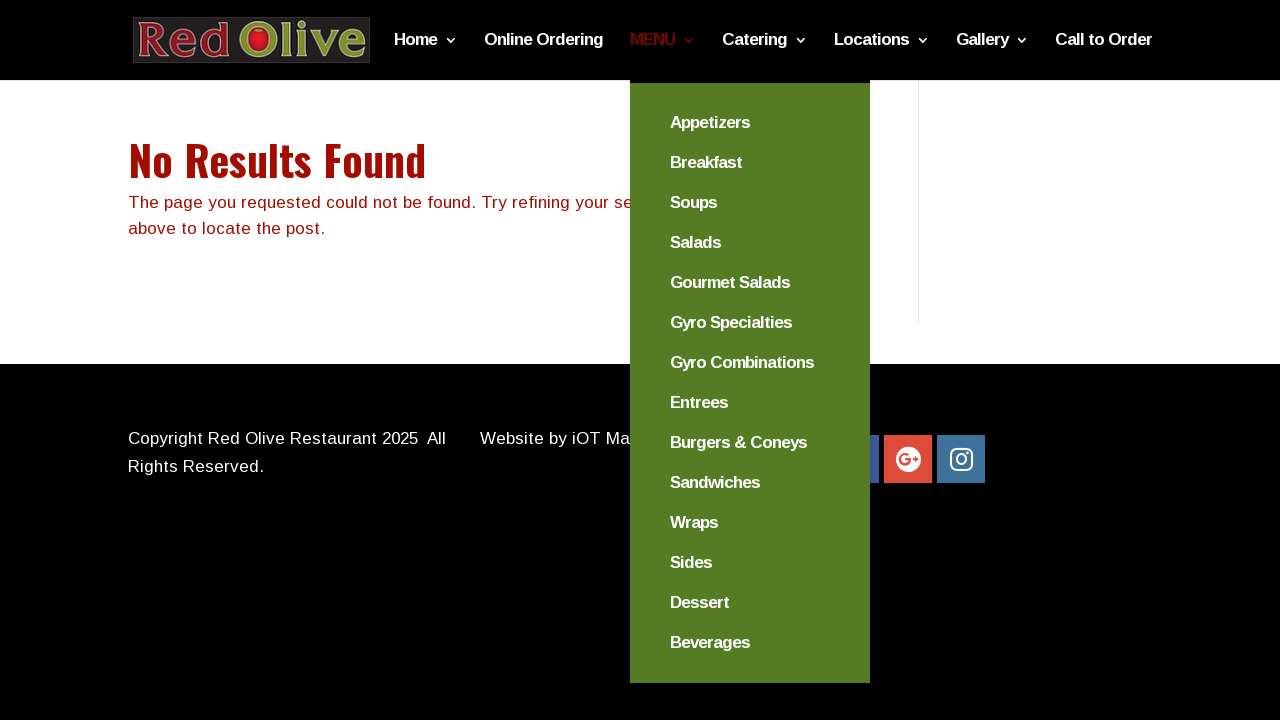

Verified breakfast menu page loaded correctly - menu items present
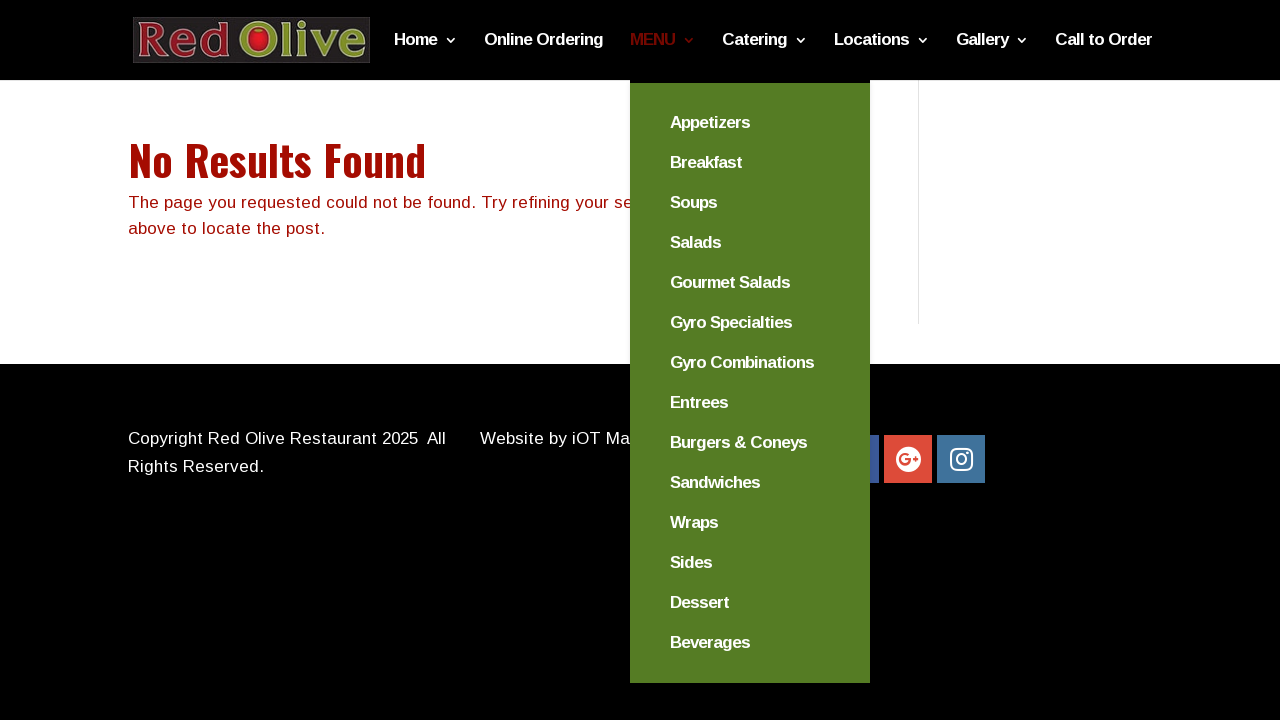

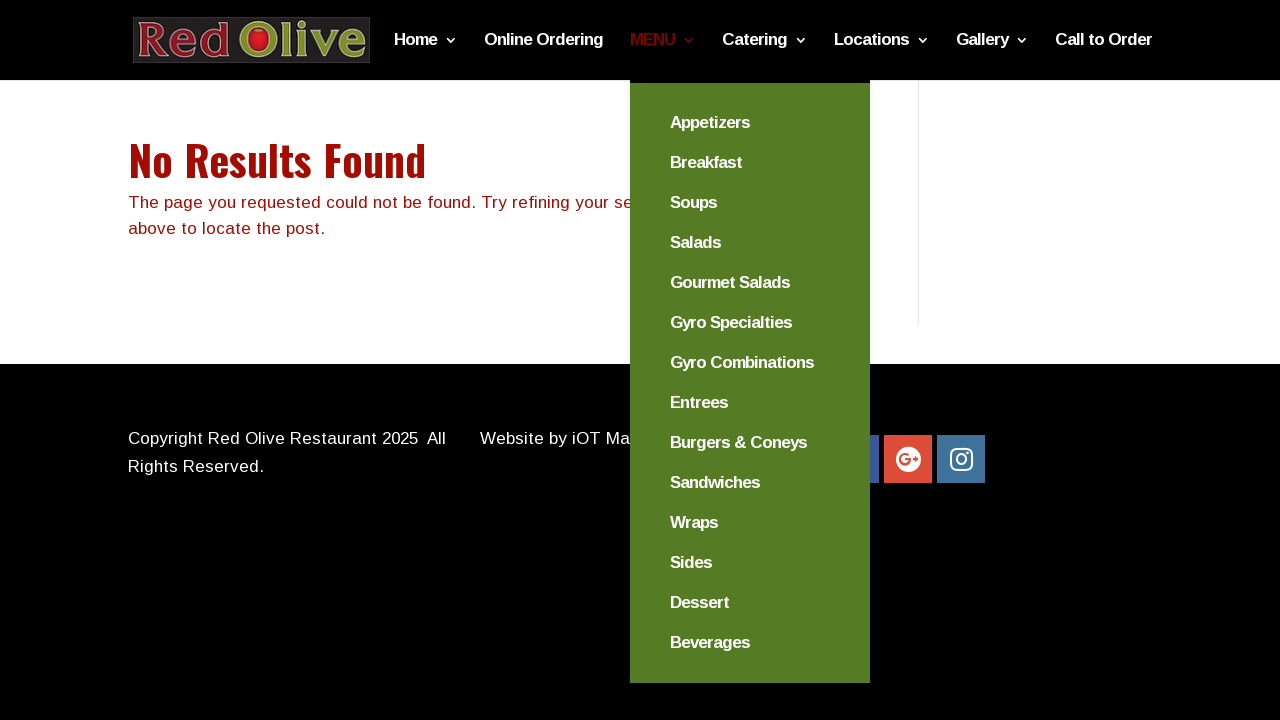